Tests clearing the completed state of all items by checking and then unchecking toggle-all

Starting URL: https://demo.playwright.dev/todomvc

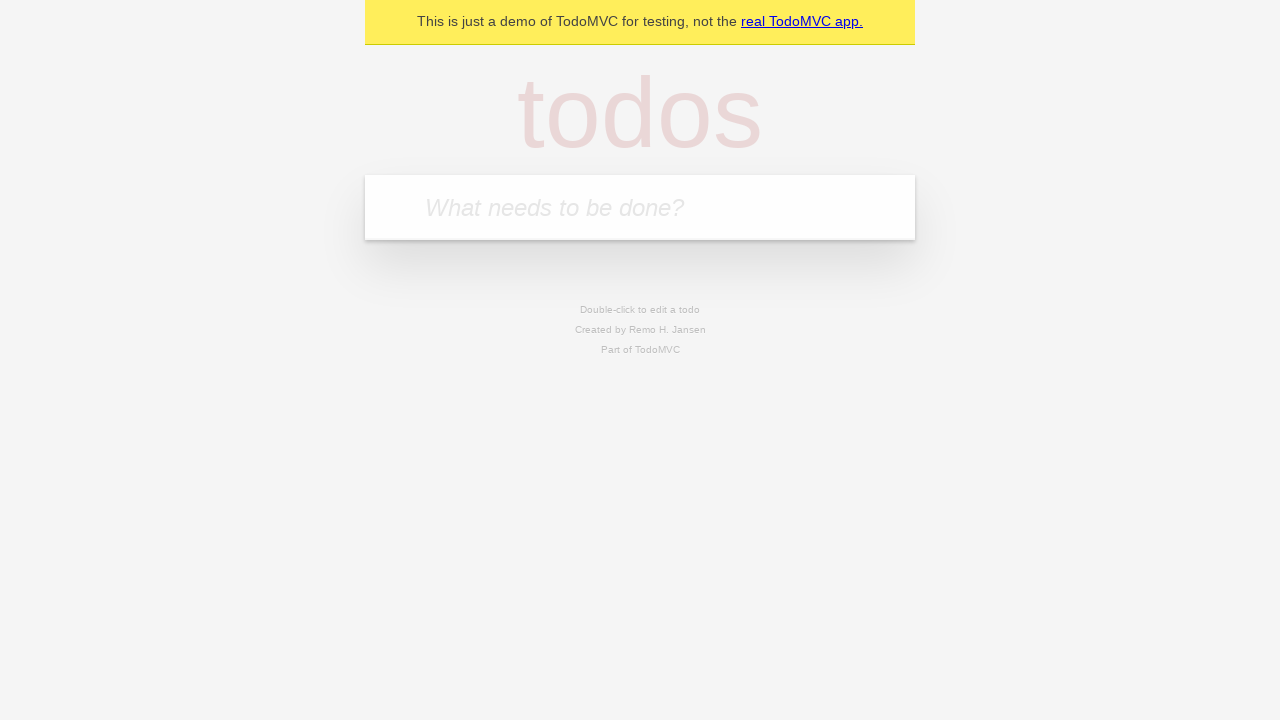

Filled first todo input with 'buy some cheese' on .new-todo
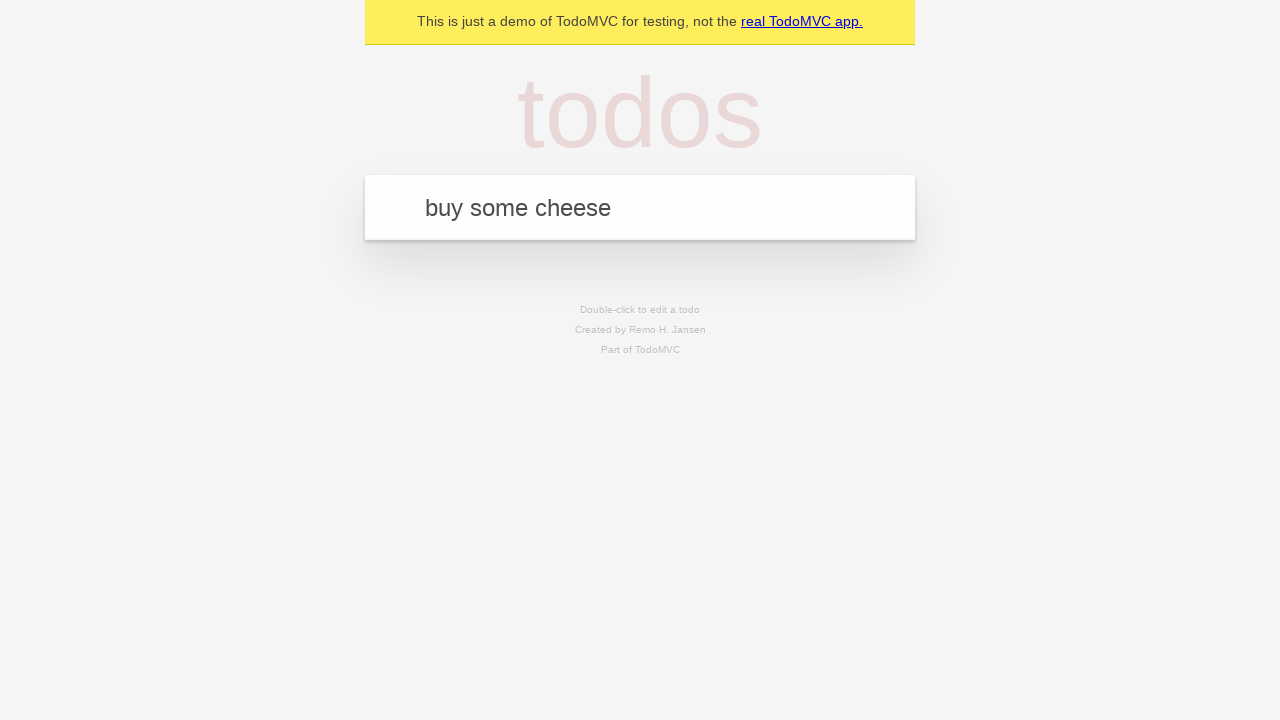

Pressed Enter to create first todo on .new-todo
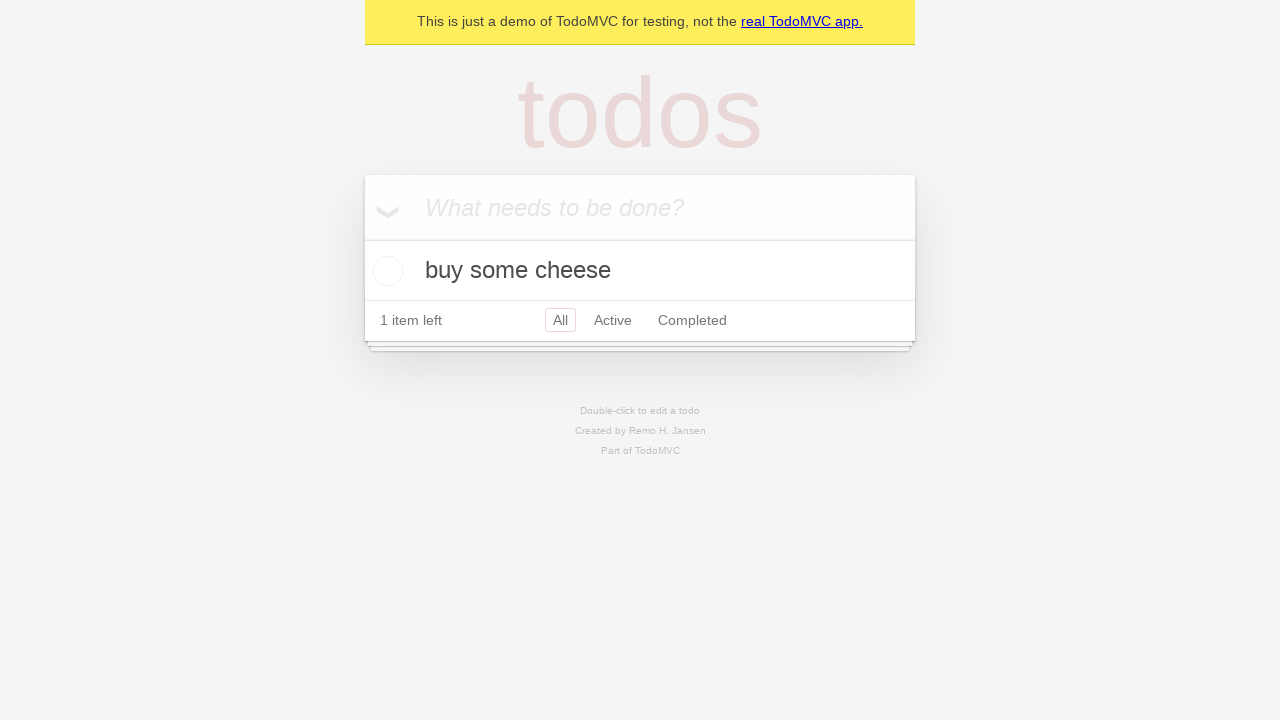

Filled second todo input with 'feed the cat' on .new-todo
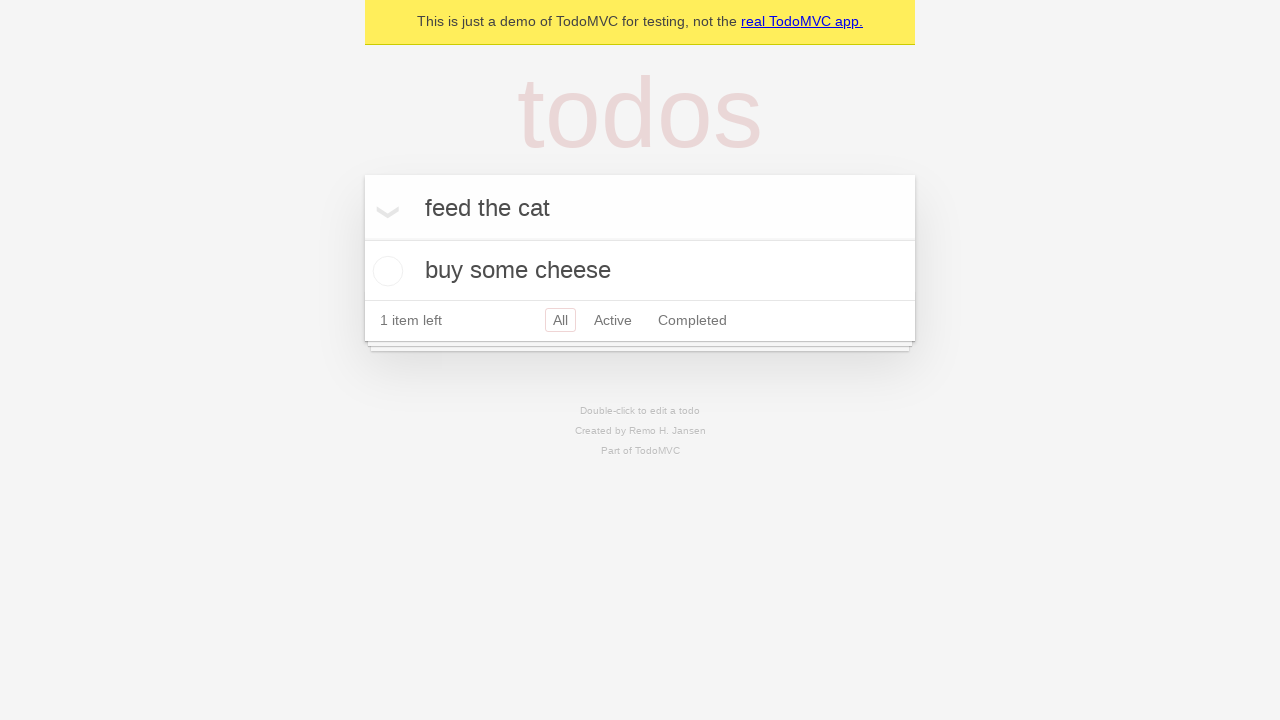

Pressed Enter to create second todo on .new-todo
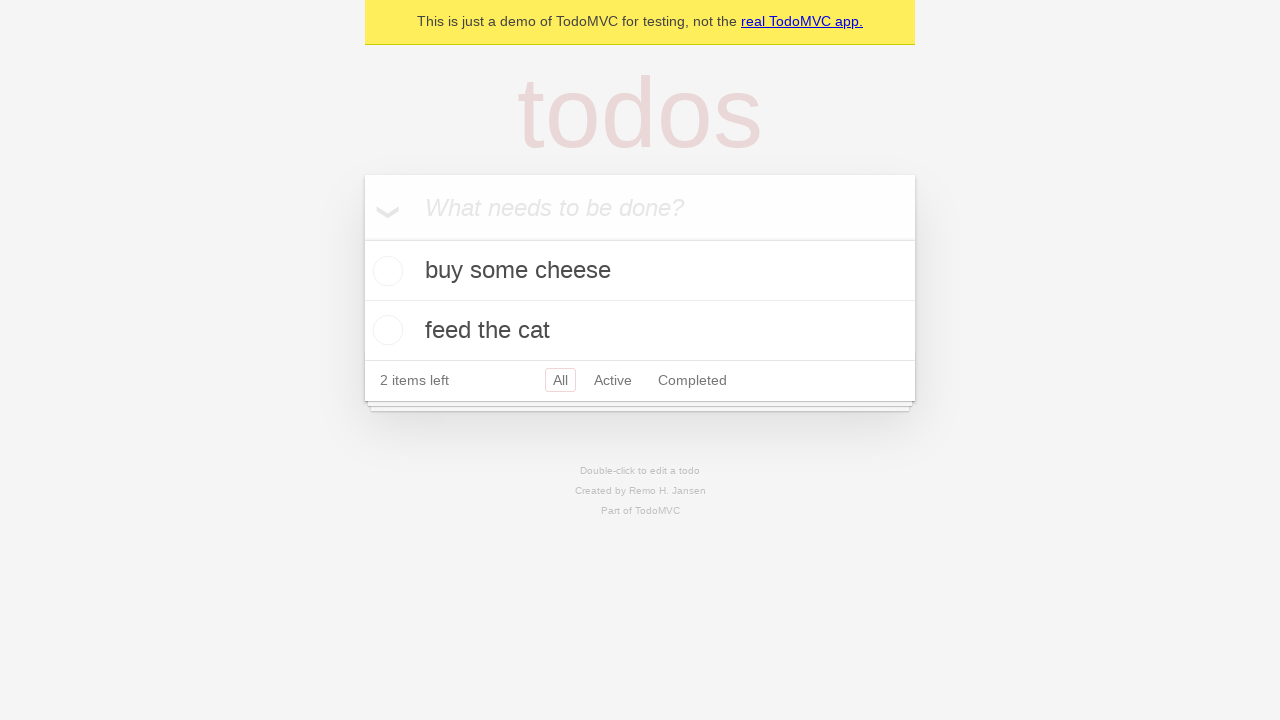

Filled third todo input with 'book a doctors appointment' on .new-todo
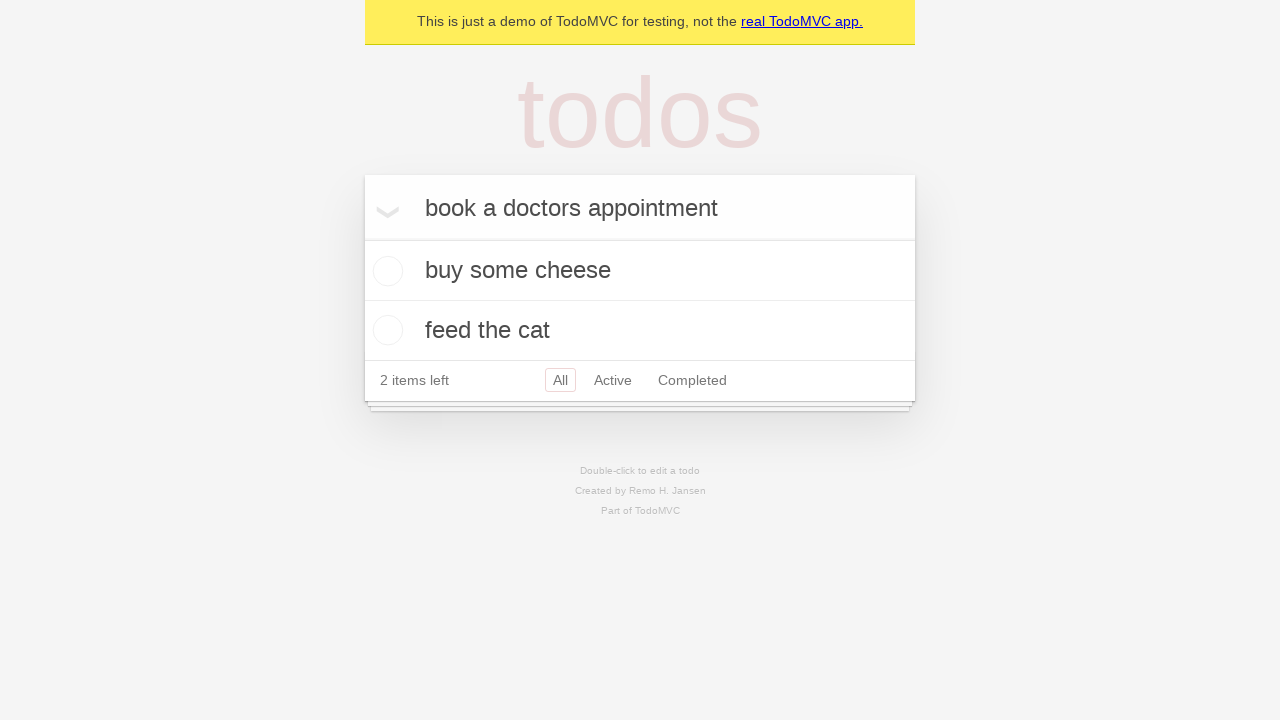

Pressed Enter to create third todo on .new-todo
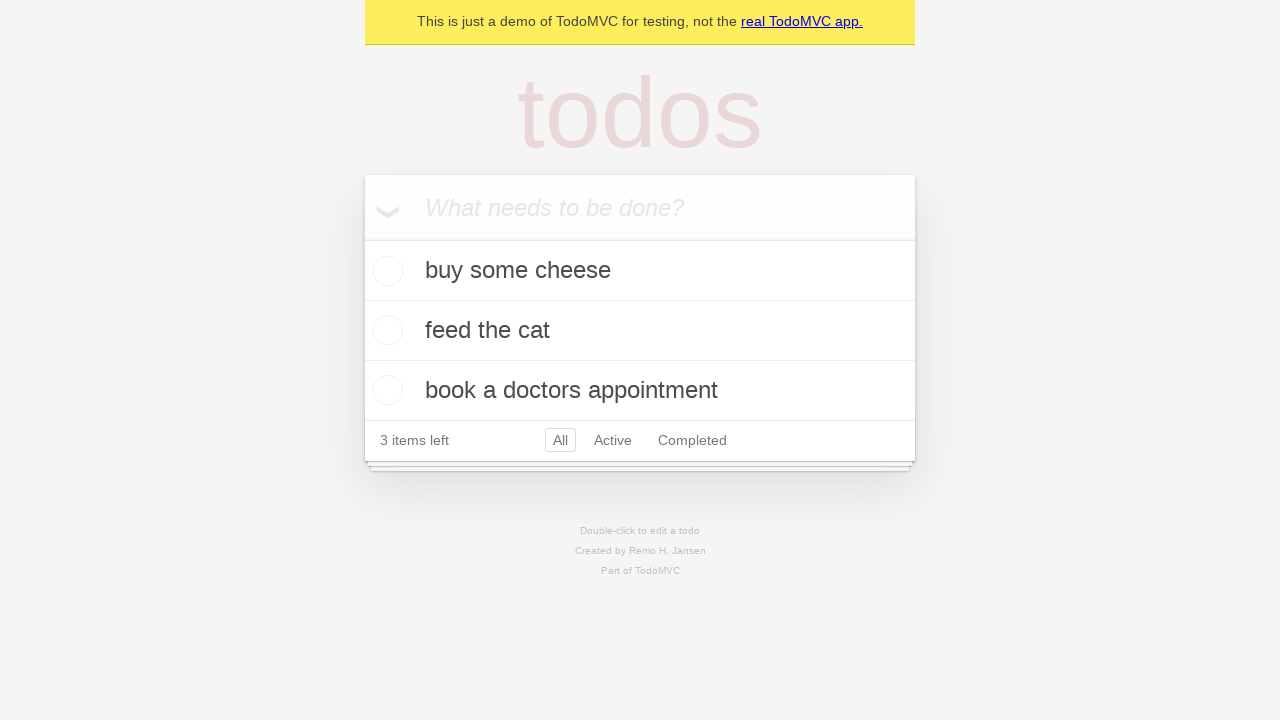

Waited for all three todos to be created
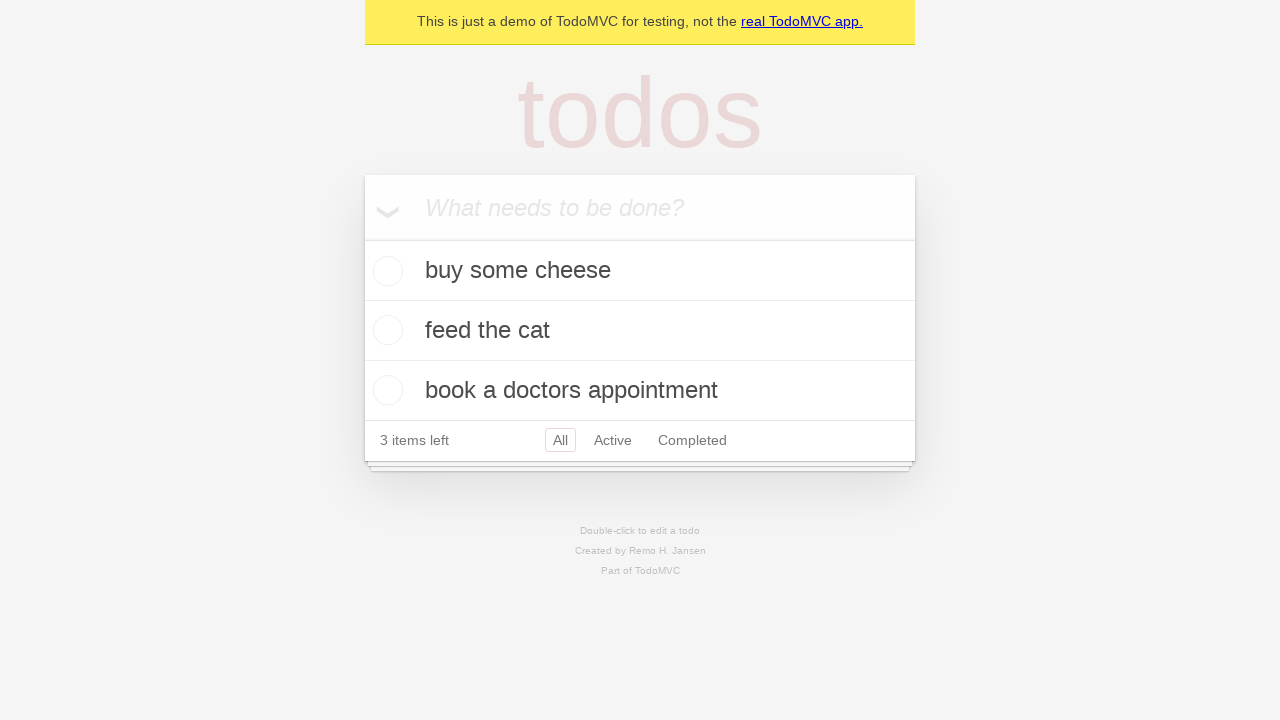

Checked toggle-all to mark all todos as completed at (362, 238) on .toggle-all
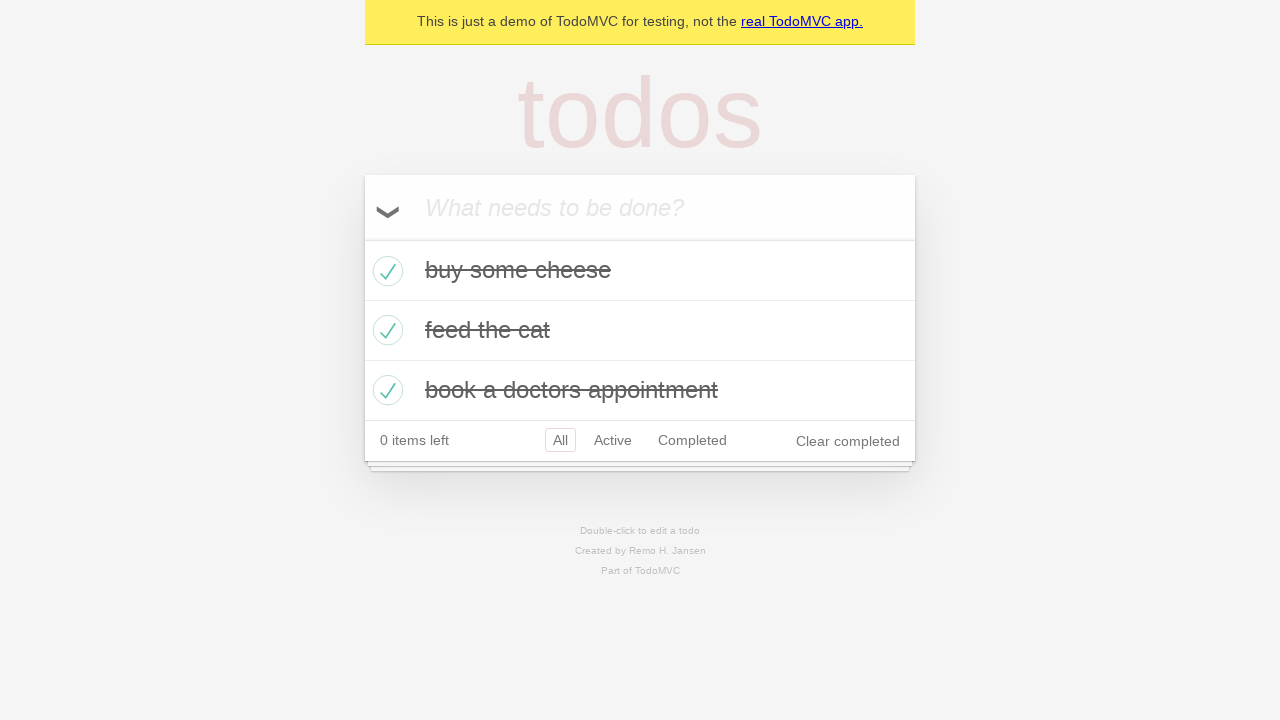

Unchecked toggle-all to clear completed state of all todos at (362, 238) on .toggle-all
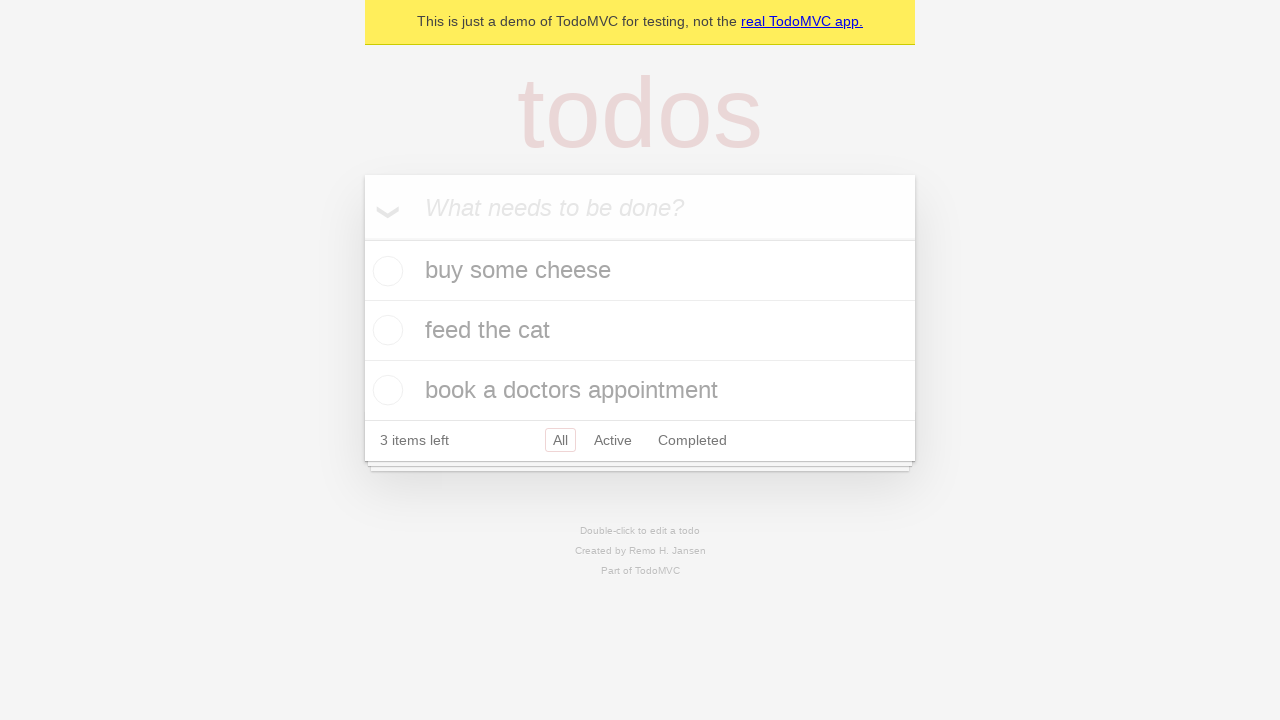

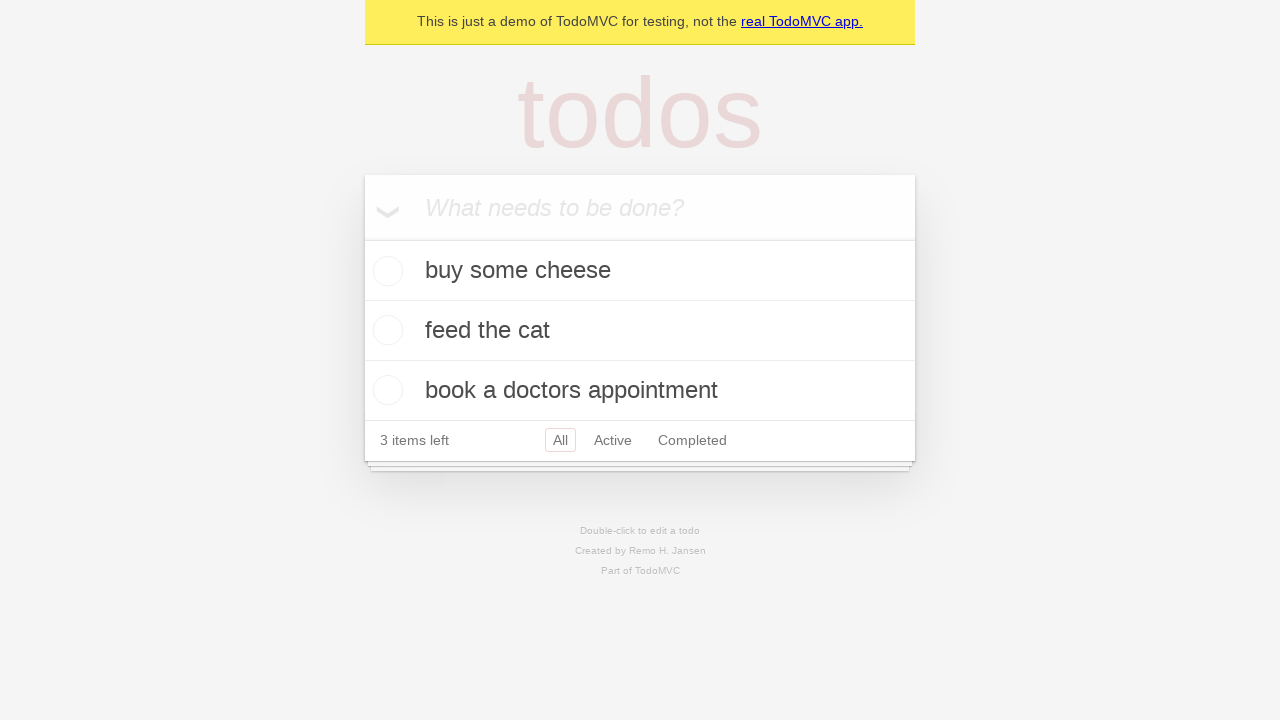